Tests radio button functionality by clicking Hockey button and then iterating through sport radio buttons to verify their selection state

Starting URL: https://practice.cydeo.com/radio_buttons

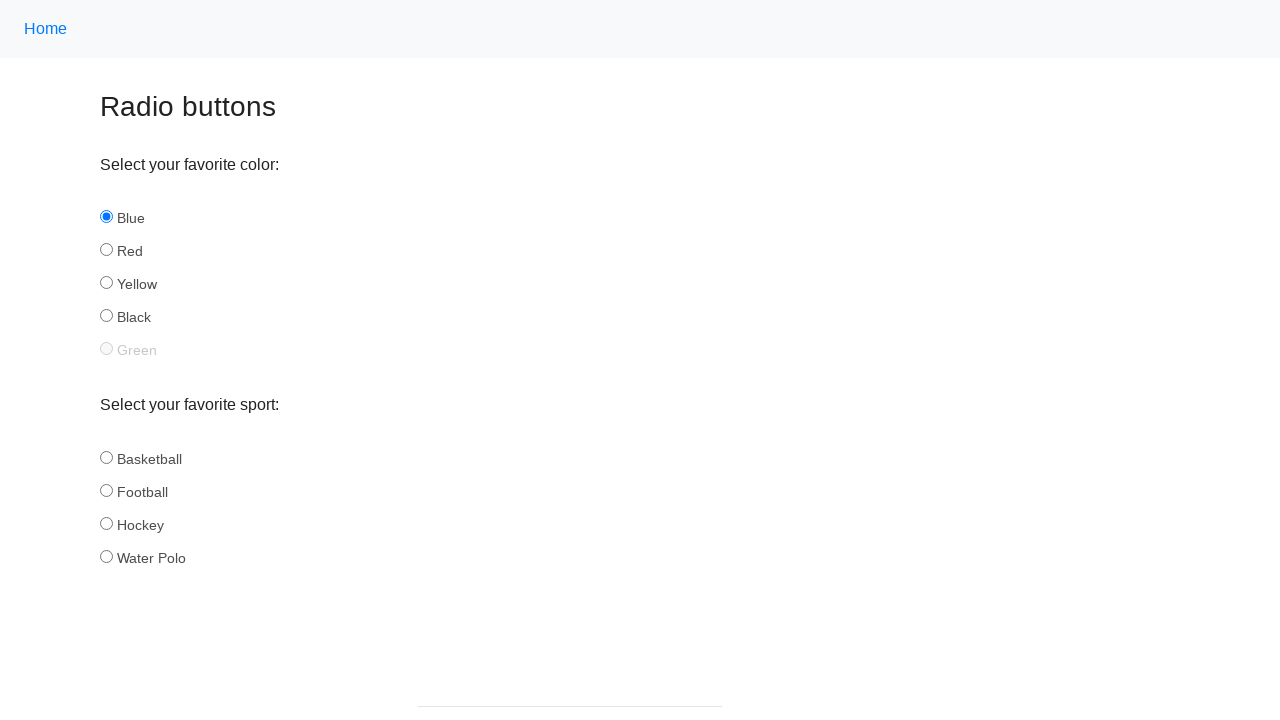

Clicked Hockey radio button at (106, 523) on xpath=//input[@id='hockey']
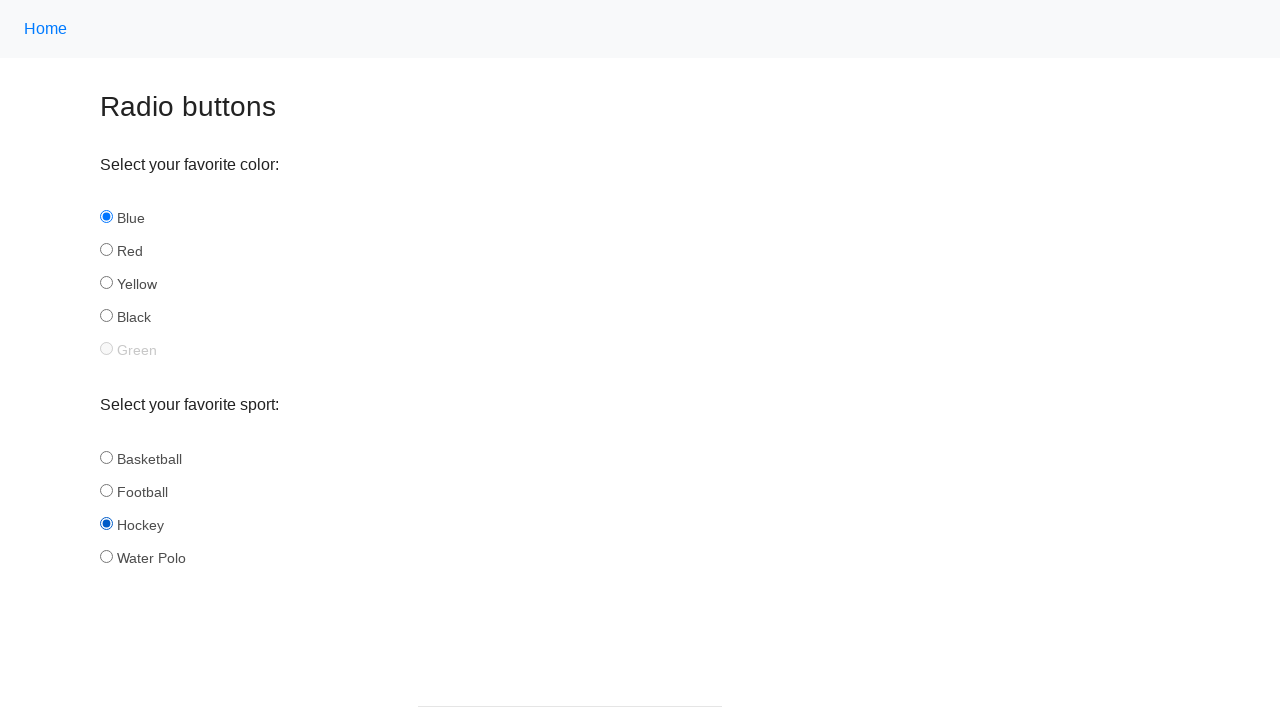

Retrieved all sport radio buttons
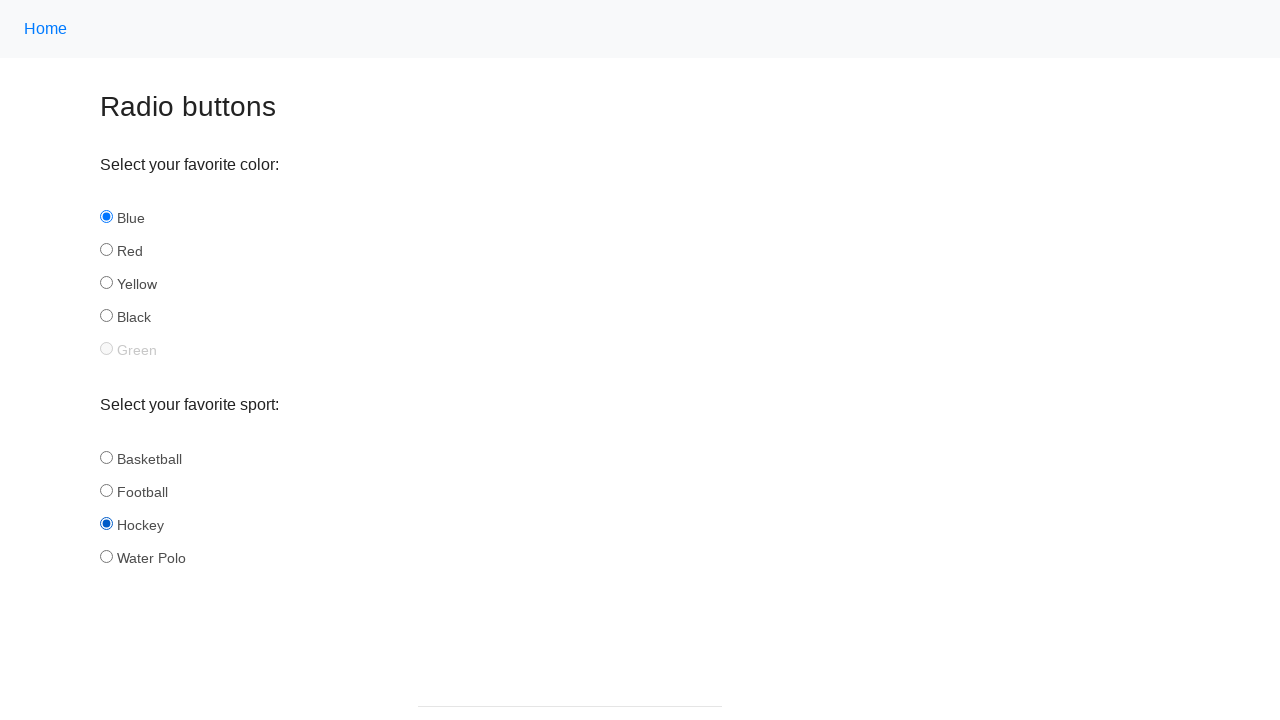

Verified basketball radio button state: False
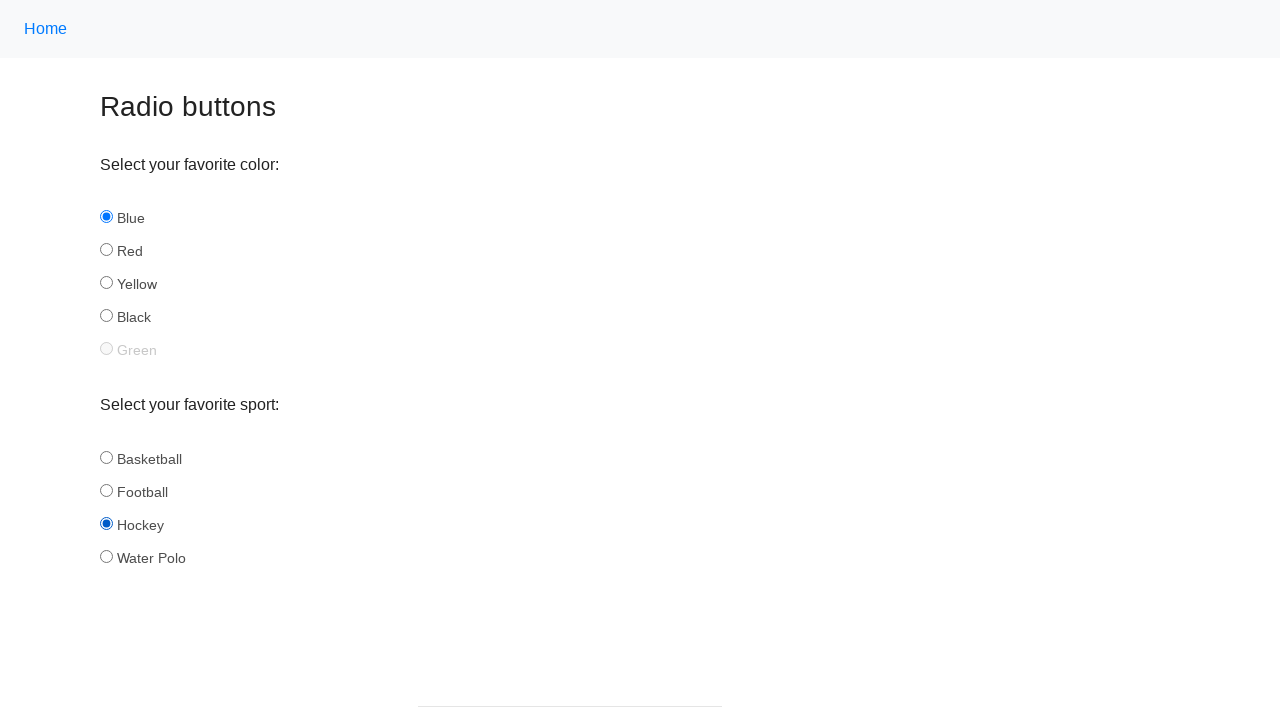

Verified football radio button state: False
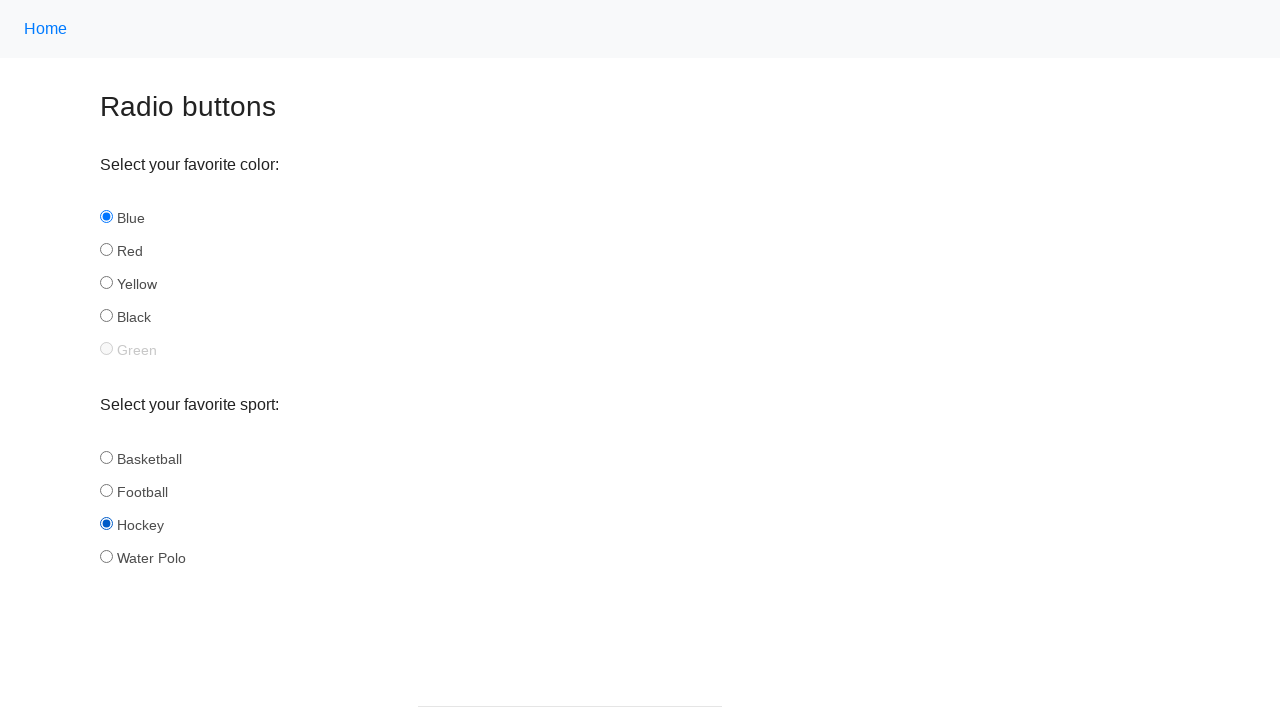

Verified hockey radio button state: True
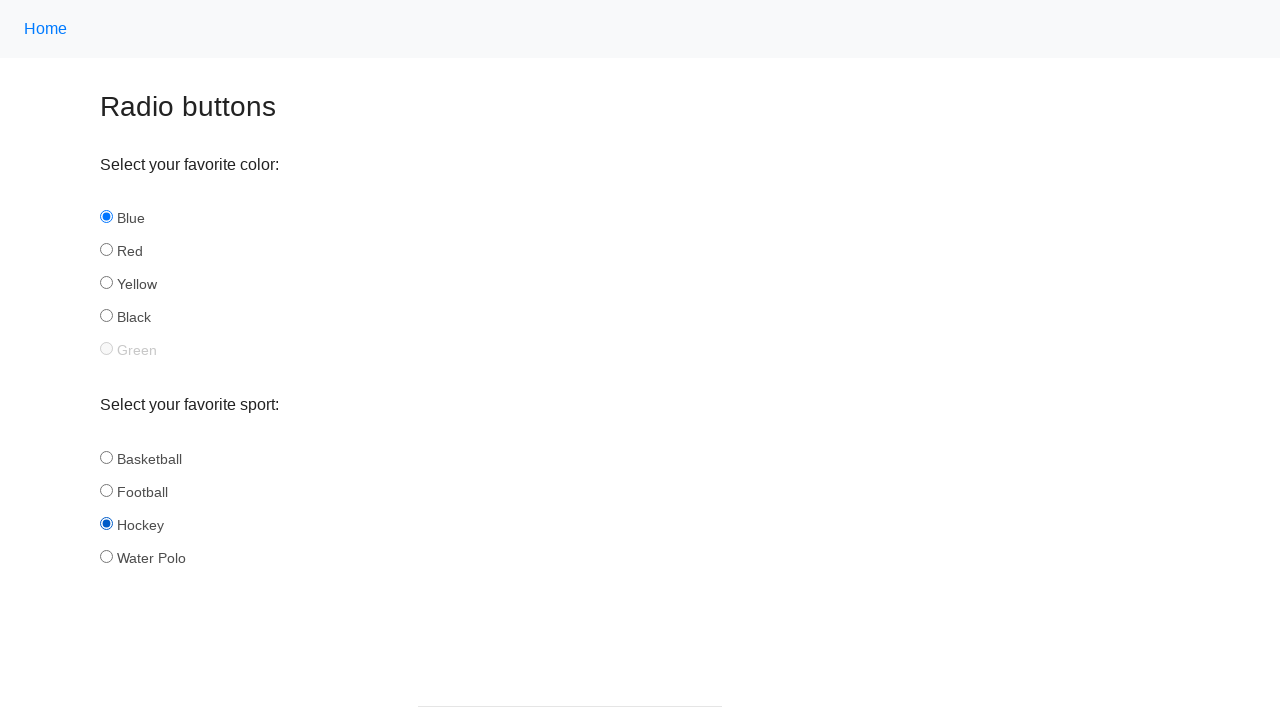

Verified water_polo radio button state: False
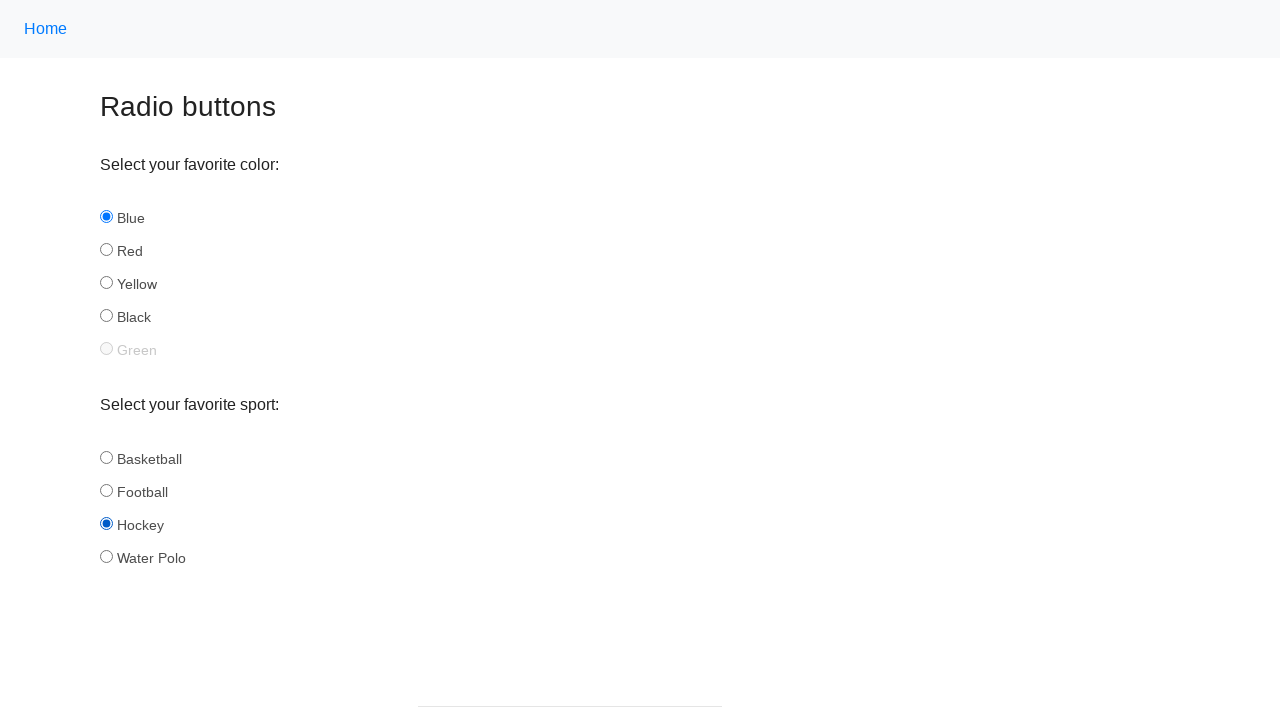

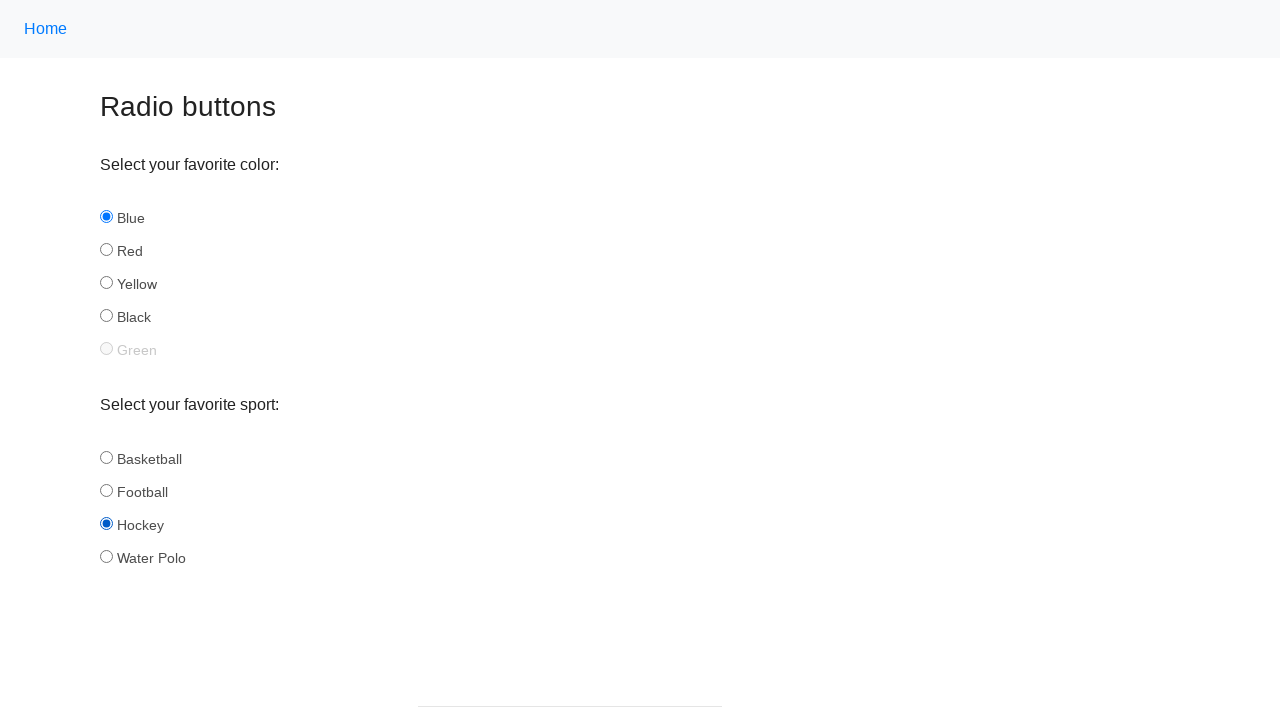